Fills out and submits a practice form on Angular practice site, including text fields, password, checkbox, dropdown, and date input

Starting URL: https://rahulshettyacademy.com/angularpractice/

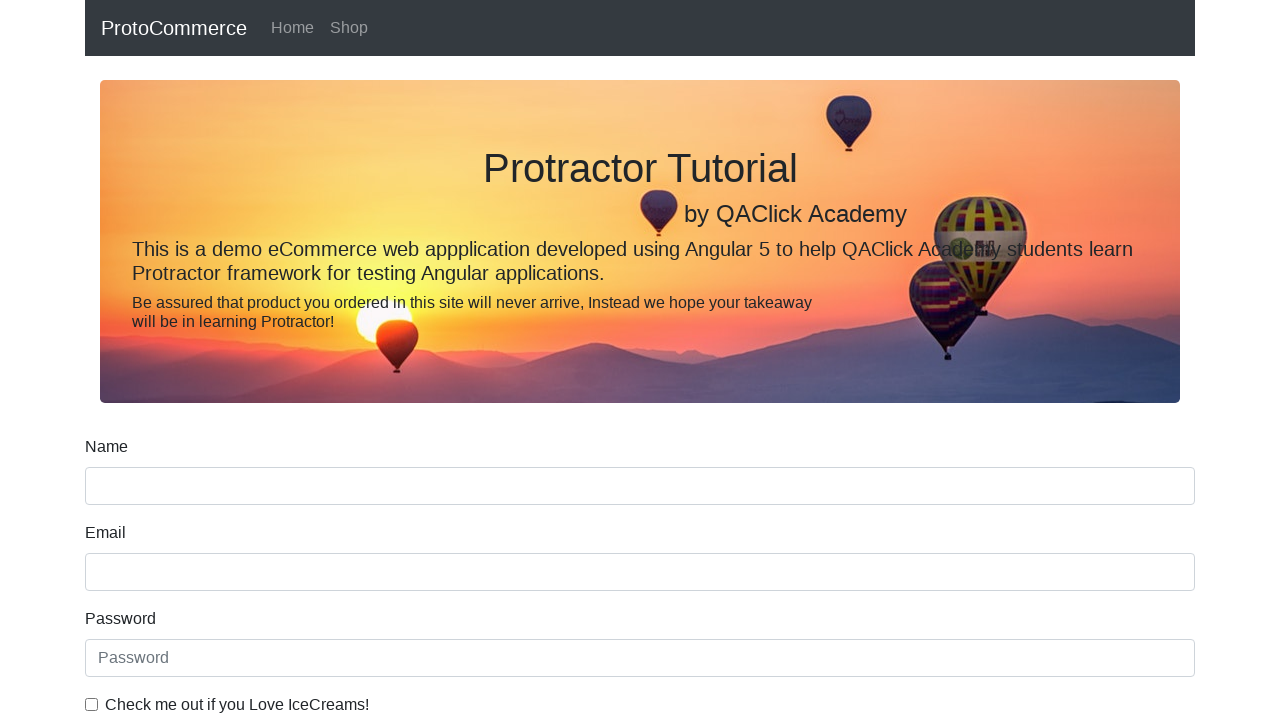

Filled name field with 'Adinda Ramadani' on input[name="name"]
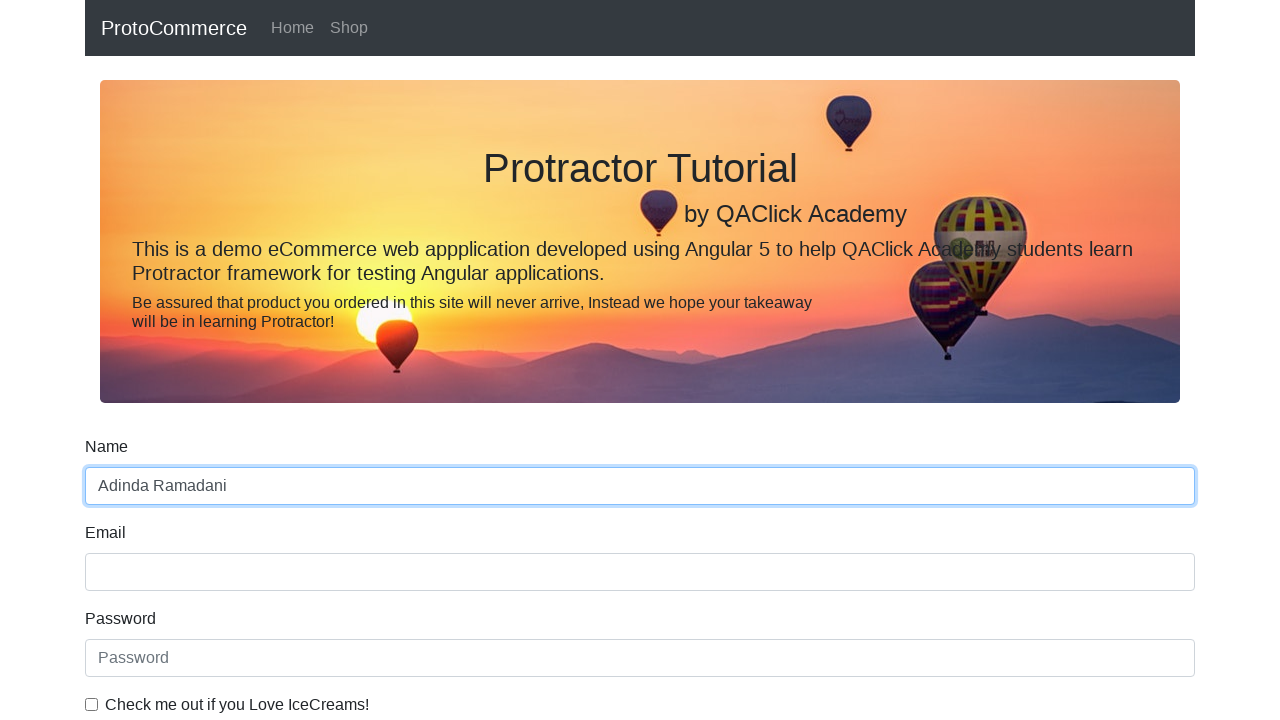

Filled email field with 'adinda@gmail.com' on input[name="email"]
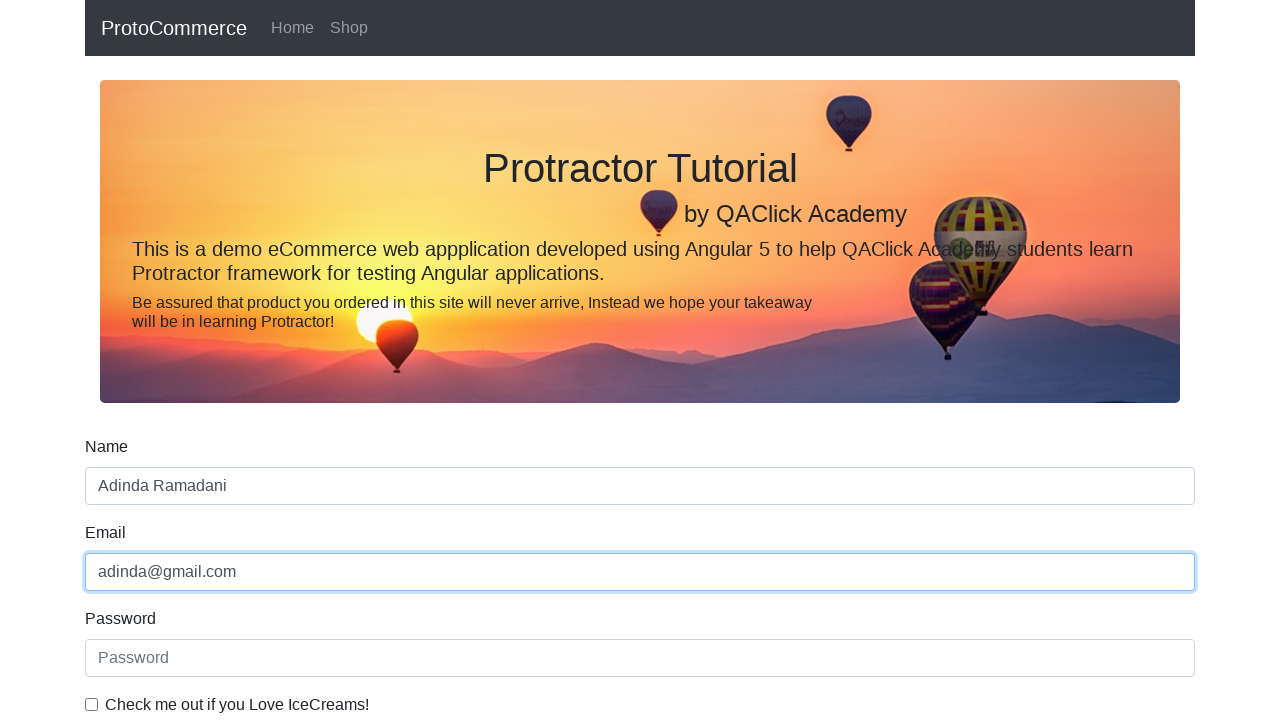

Filled password field on input[id="exampleInputPassword1"]
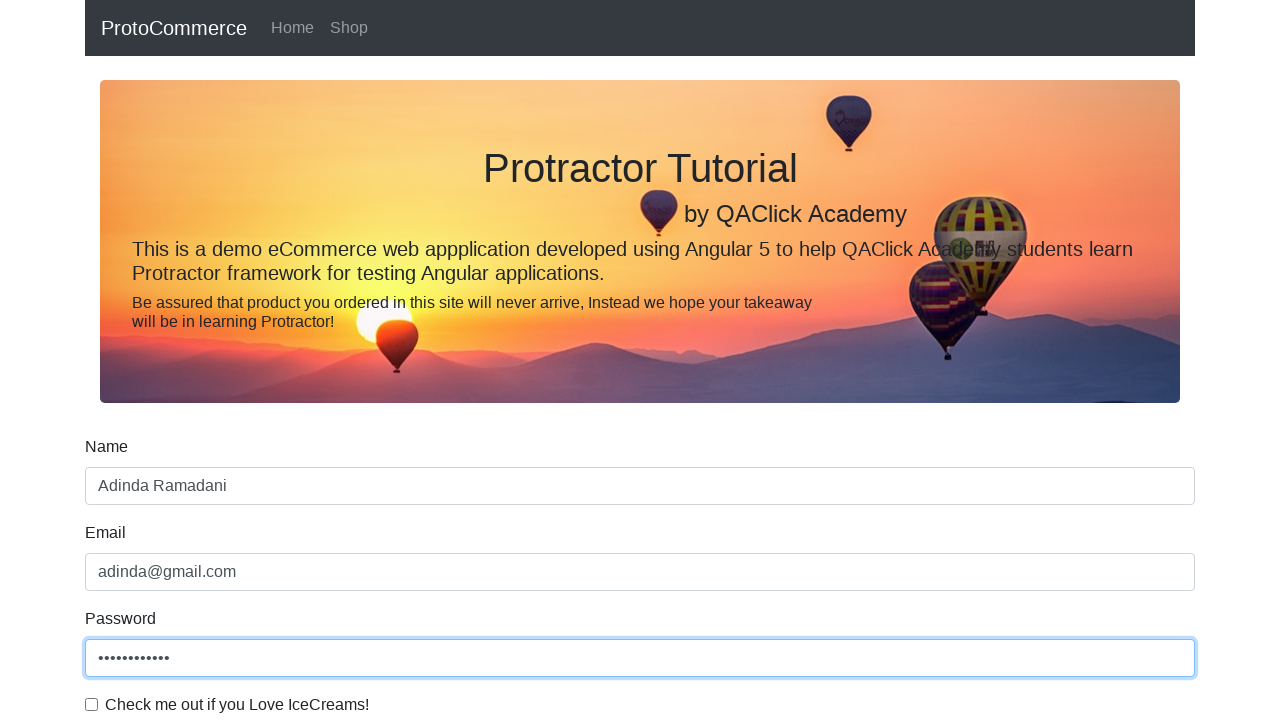

Clicked checkbox to confirm at (92, 704) on input[id="exampleCheck1"]
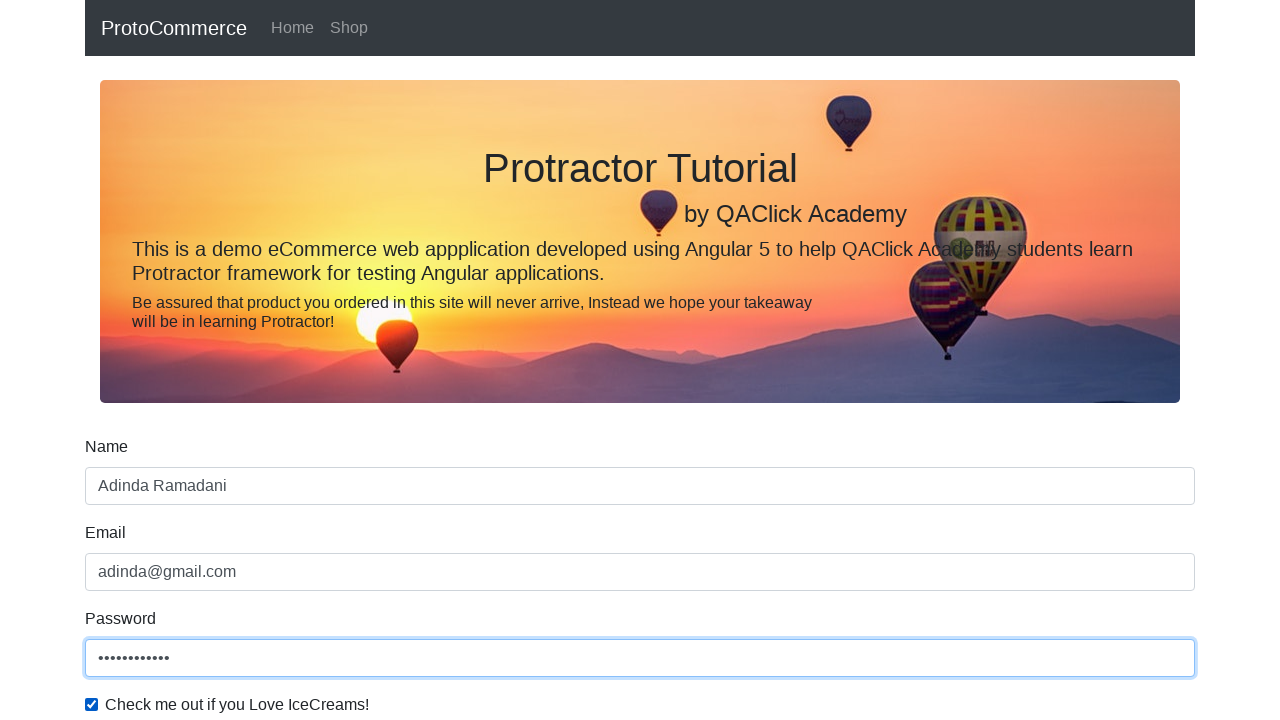

Selected 'Female' from gender dropdown on select[id="exampleFormControlSelect1"]
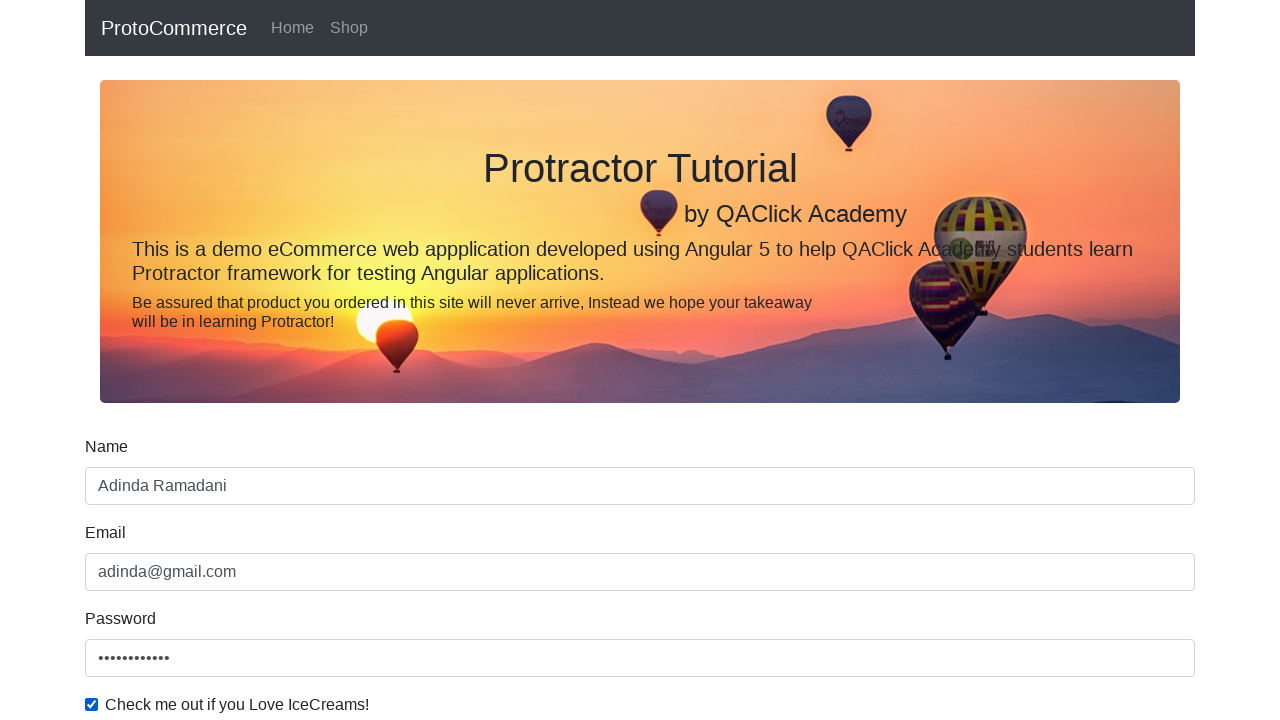

Filled date of birth field with '2001-11-28' on input[name="bday"]
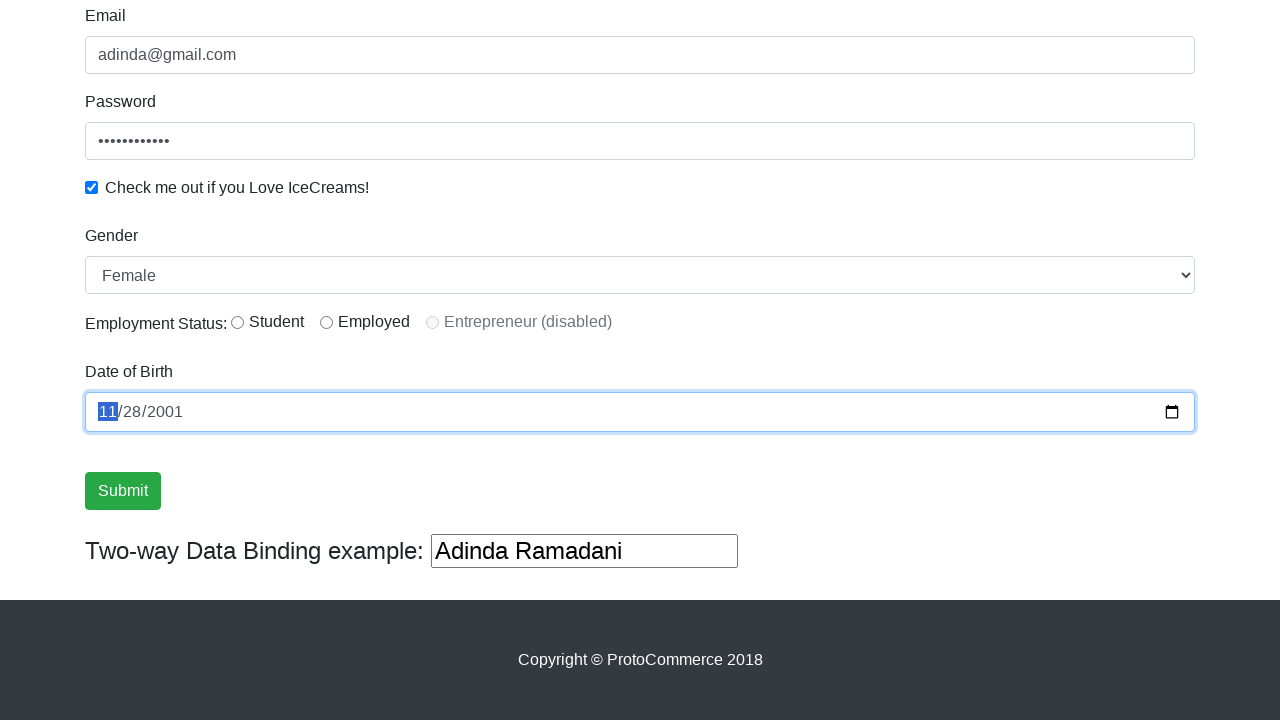

Clicked submit button to submit the form at (123, 491) on input[type="submit"][value="Submit"]
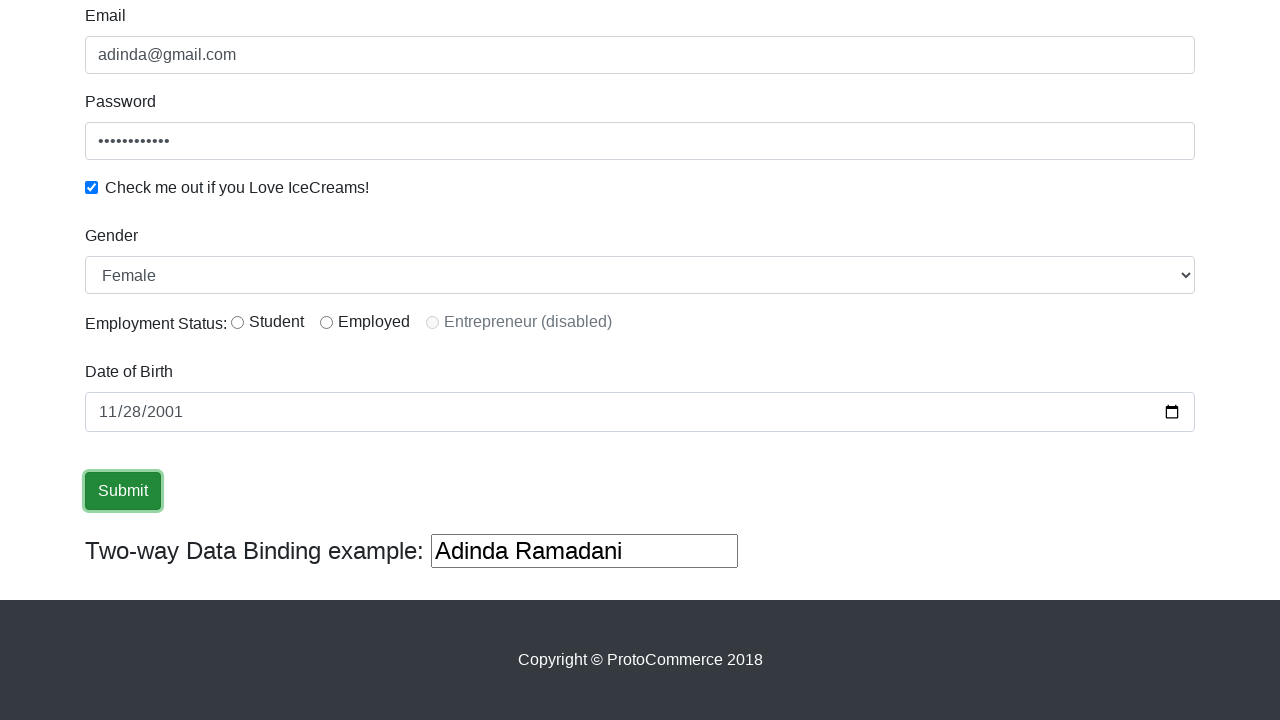

Form submission completed and page loaded
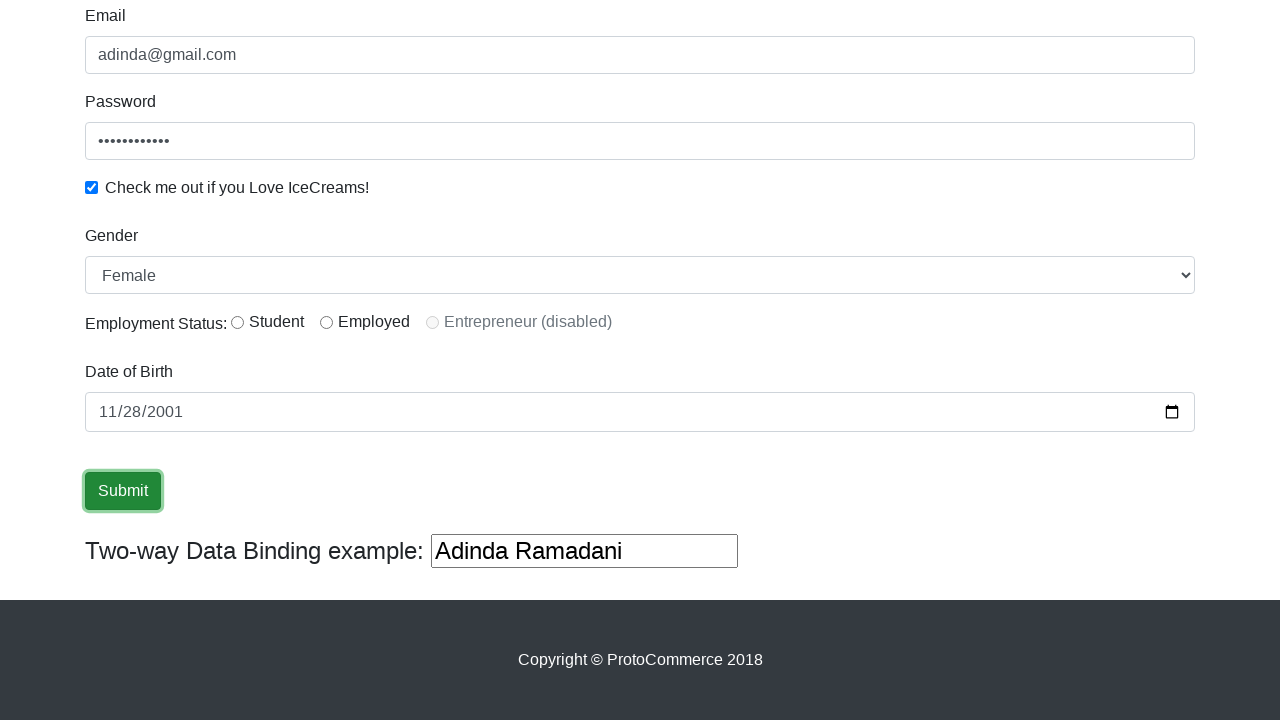

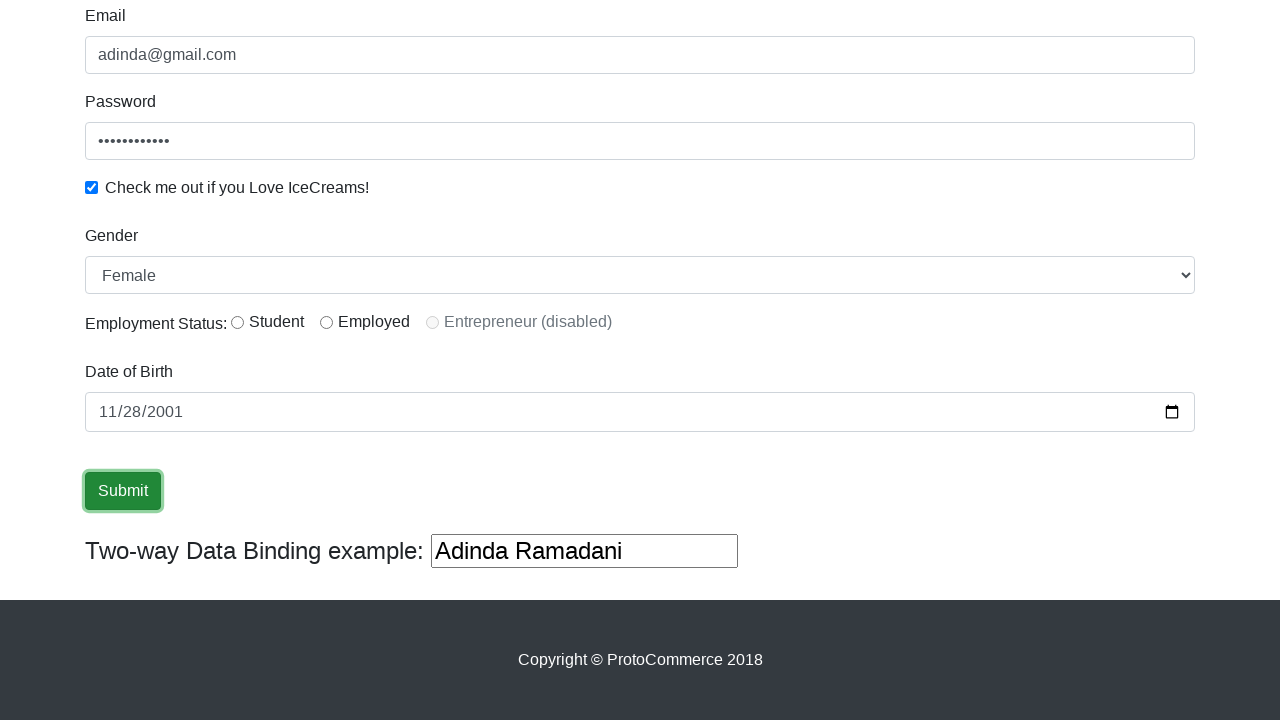